Solves a math problem by extracting a value from an image attribute, calculating the result, and submitting a form with the answer along with checkbox and radio button selections

Starting URL: http://suninjuly.github.io/get_attribute.html

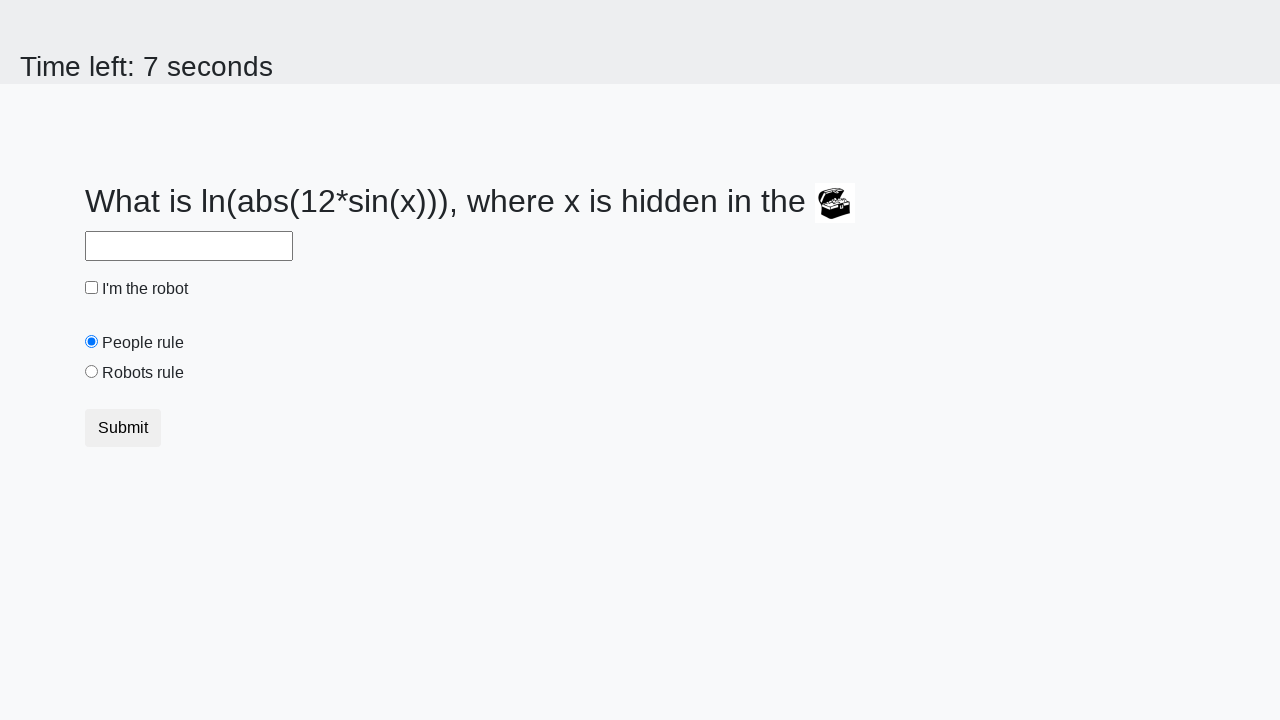

Located treasure image element
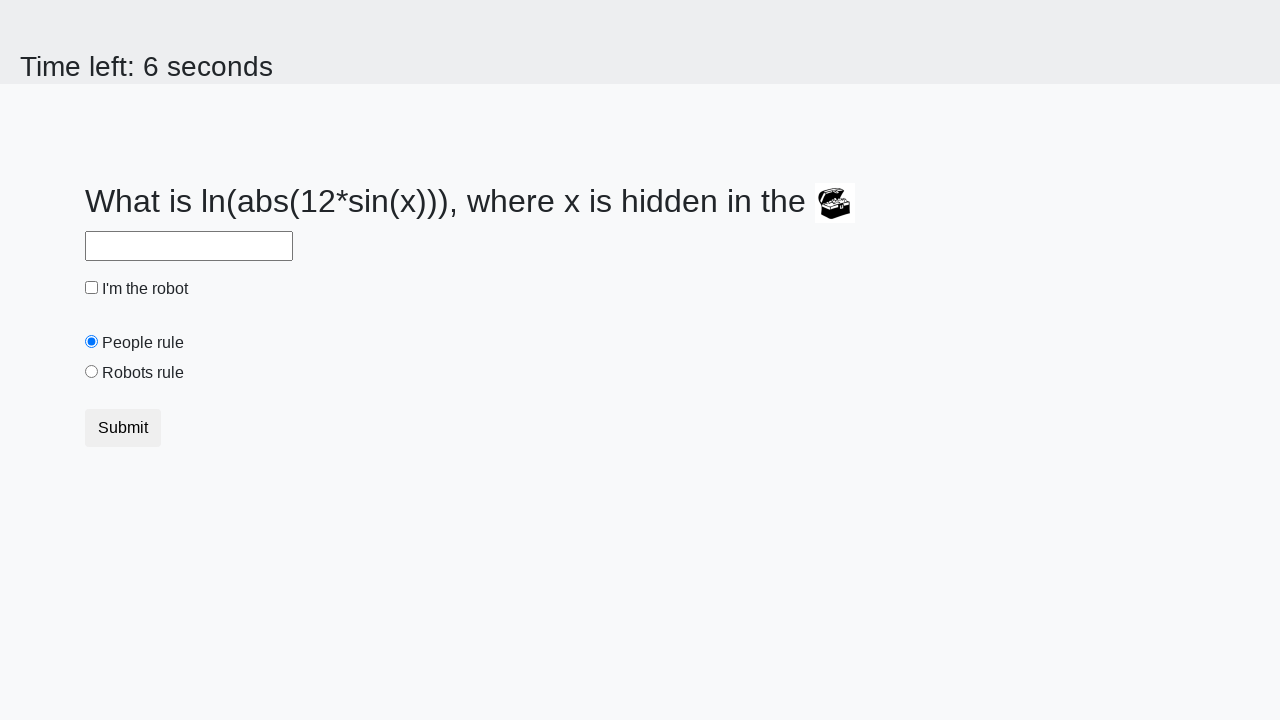

Extracted valuex attribute from image: 772
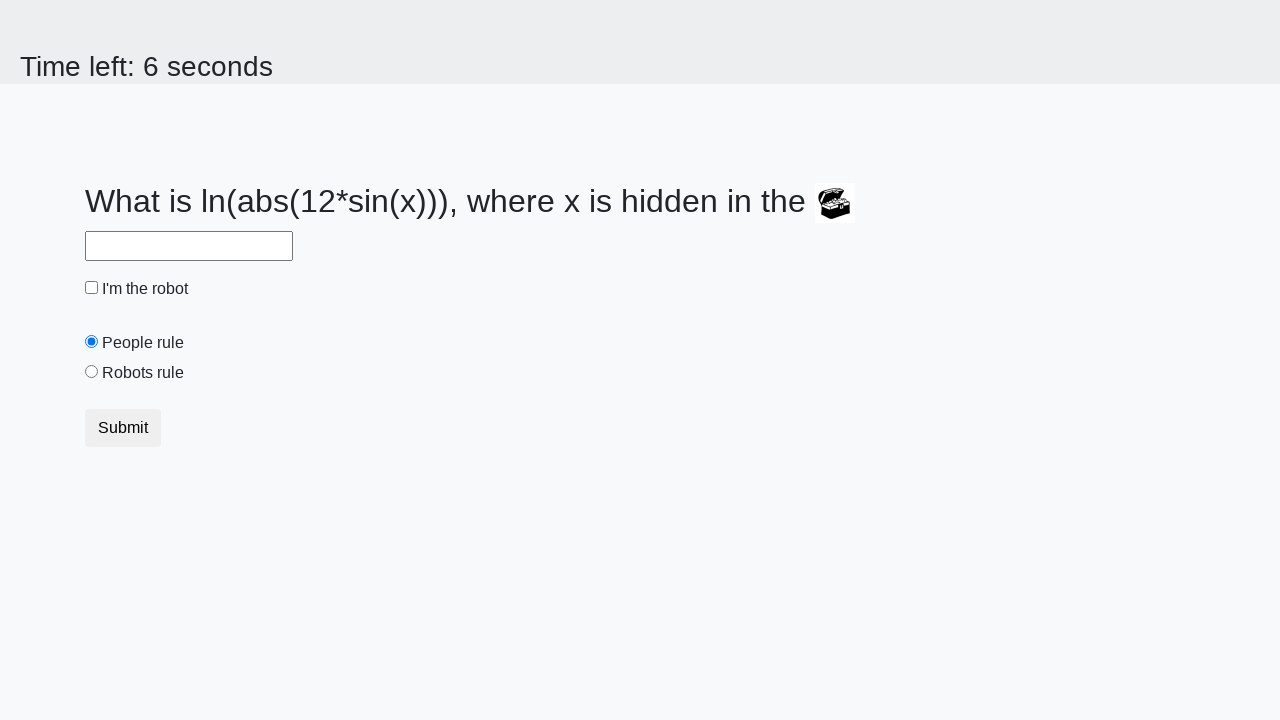

Calculated math result: 2.182638841352814
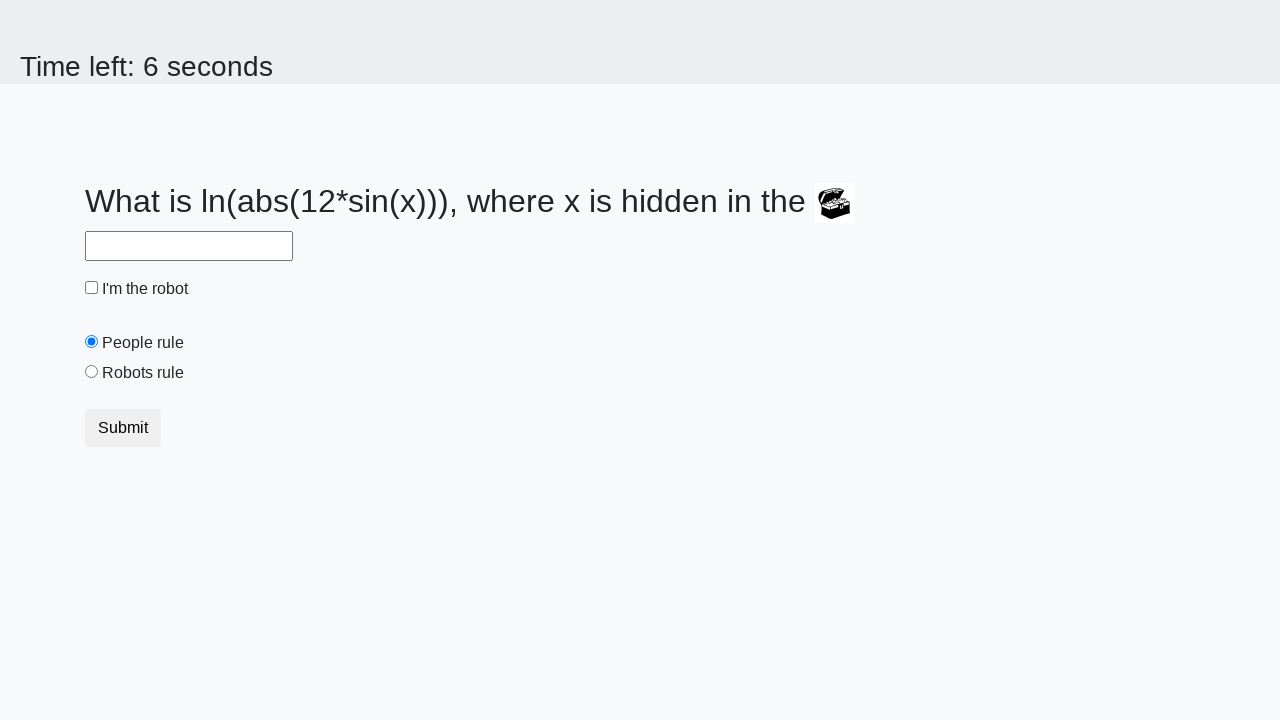

Filled answer field with calculated value: 2.182638841352814 on input#answer
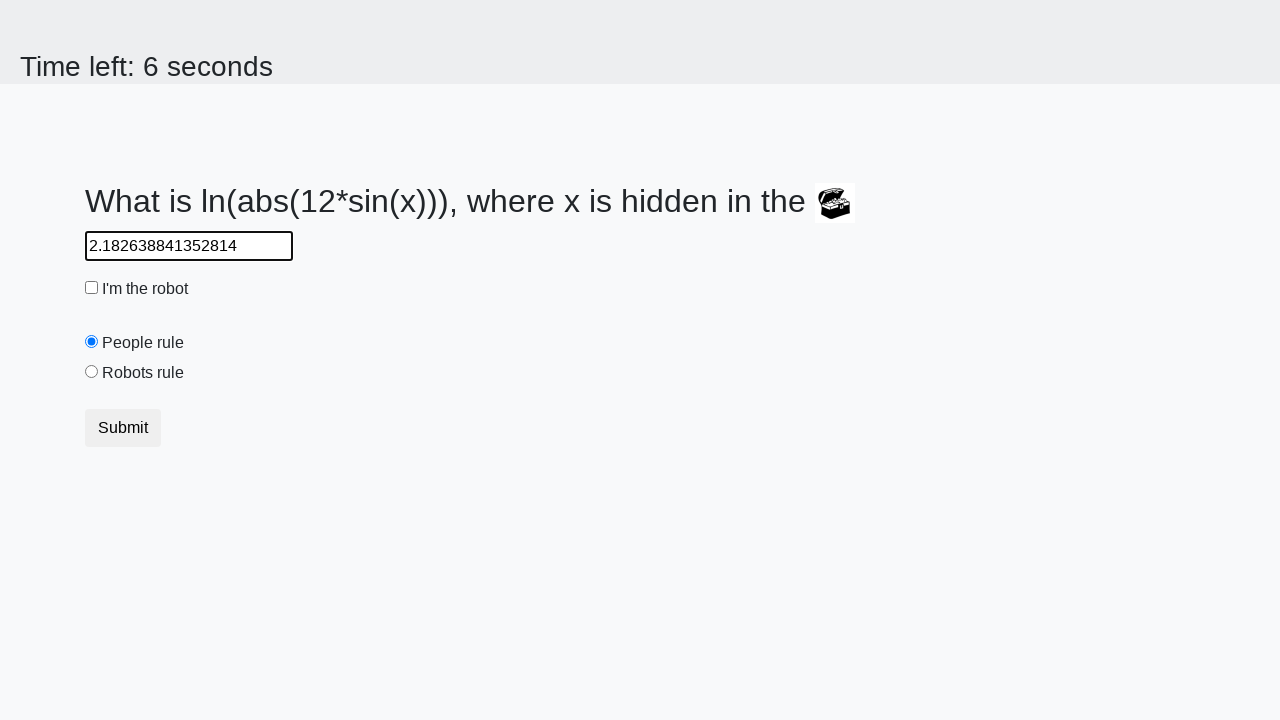

Clicked checkbox at (92, 288) on input[type=checkbox]
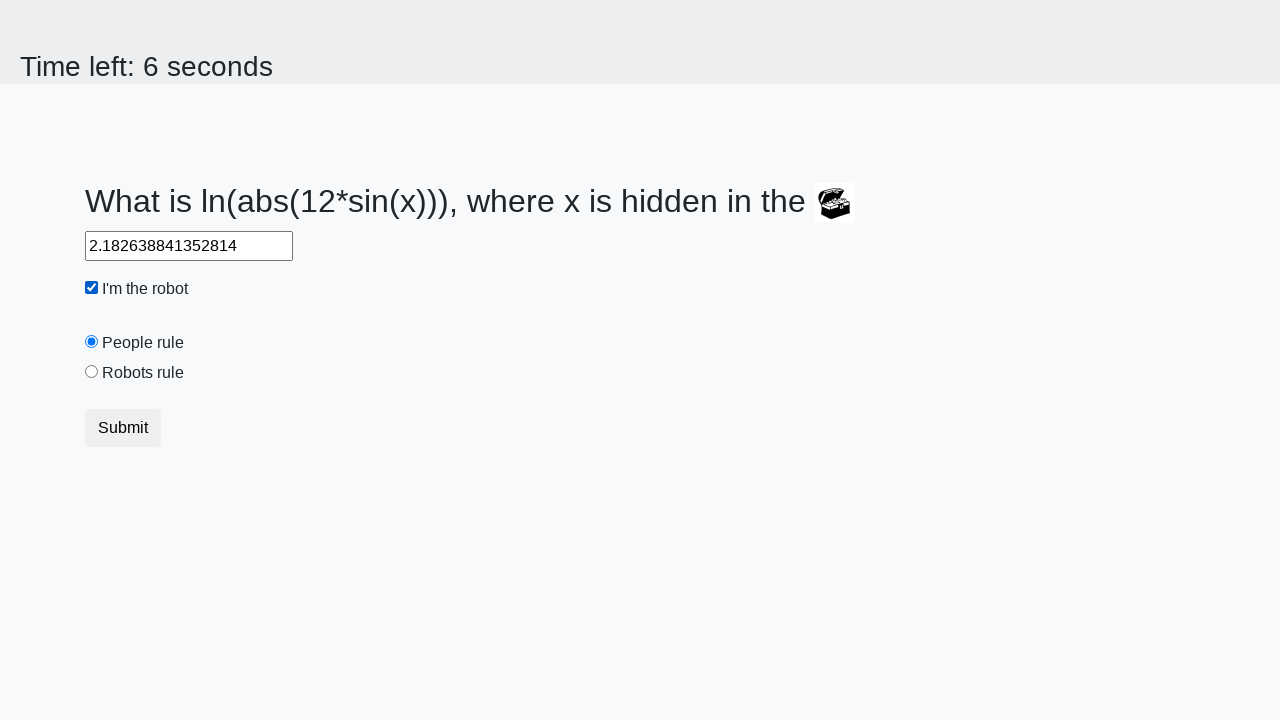

Clicked 'robotsRule' radio button at (92, 372) on input#robotsRule
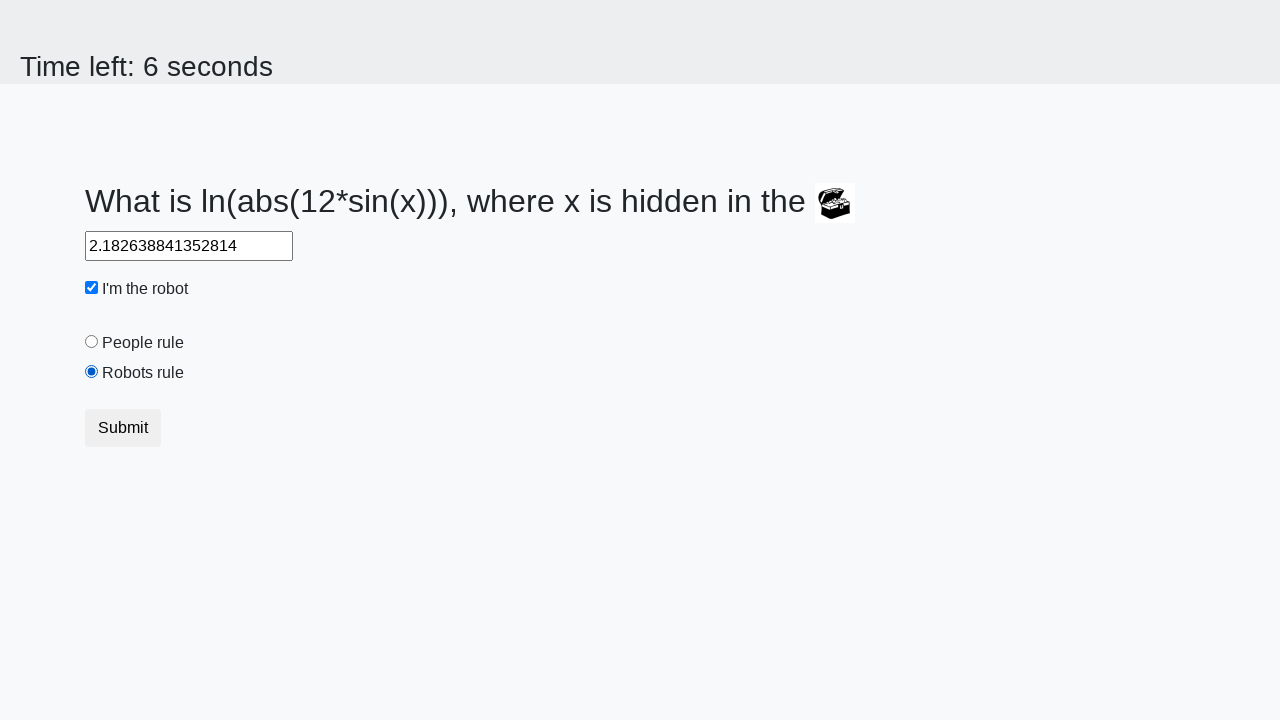

Submitted form with answer and selections at (123, 428) on button[type=submit]
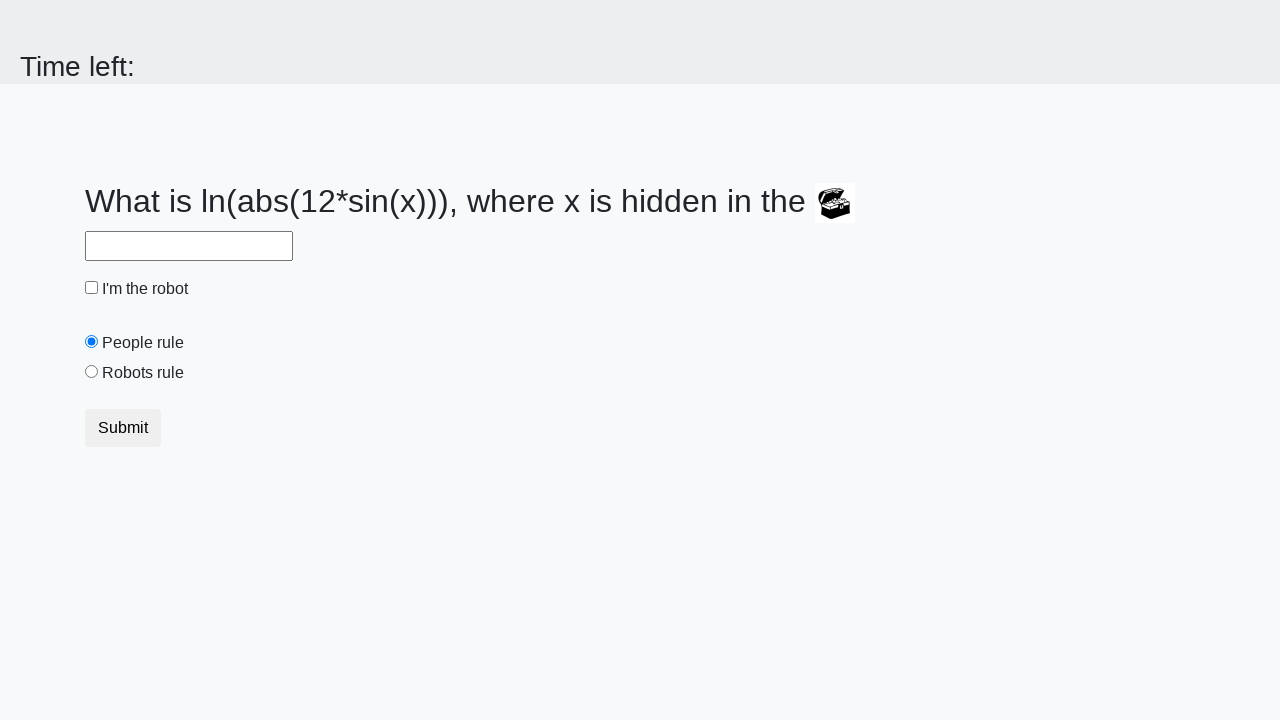

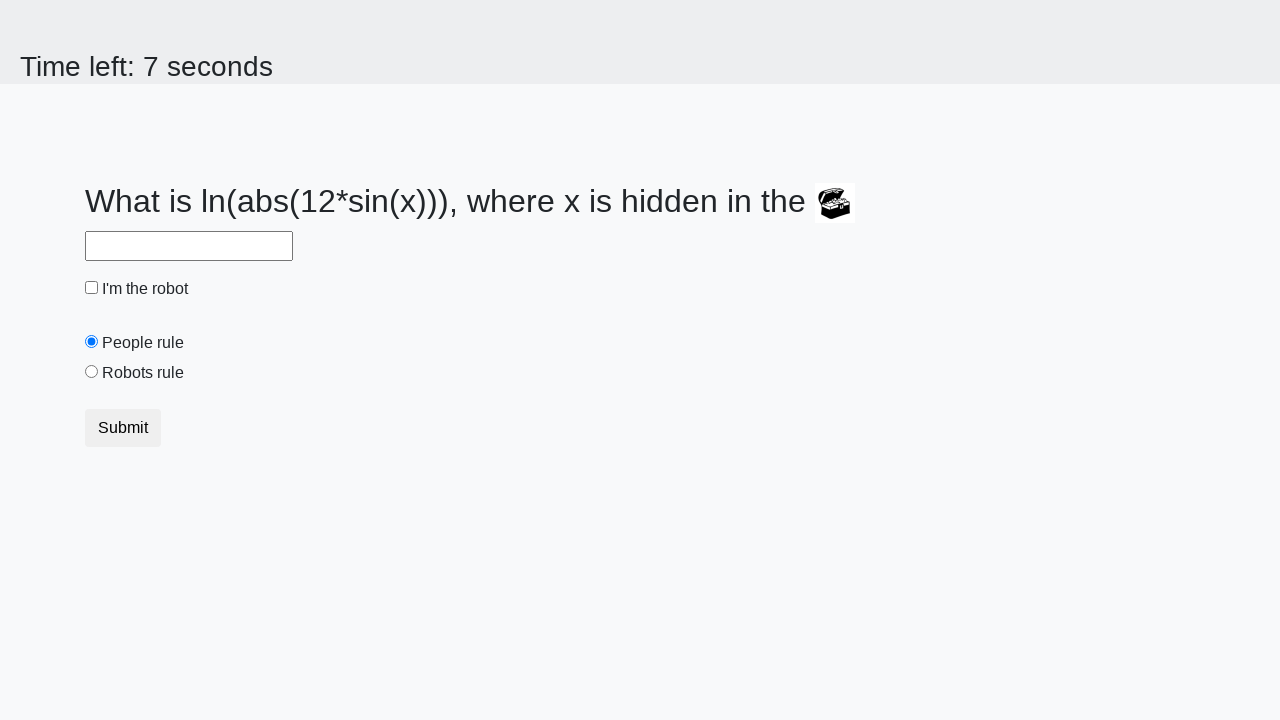